Verifies the JetBrains homepage has the correct page title

Starting URL: https://www.jetbrains.com/

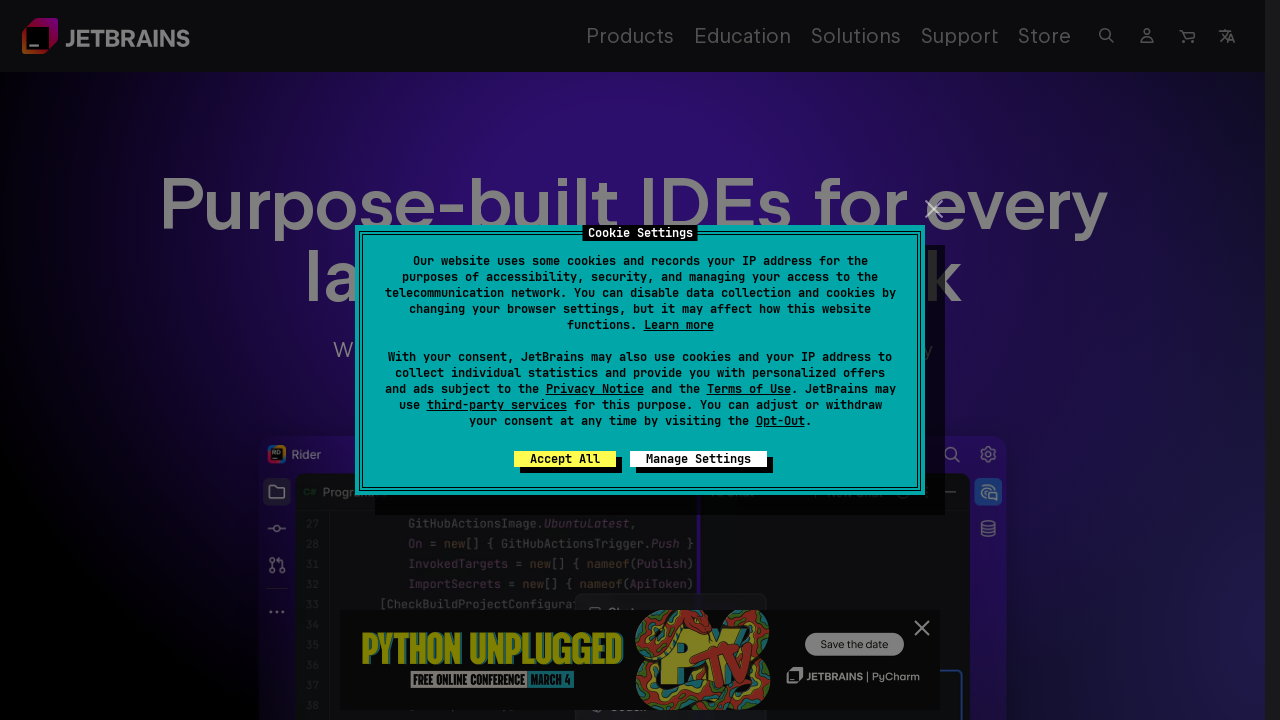

Navigated to JetBrains homepage
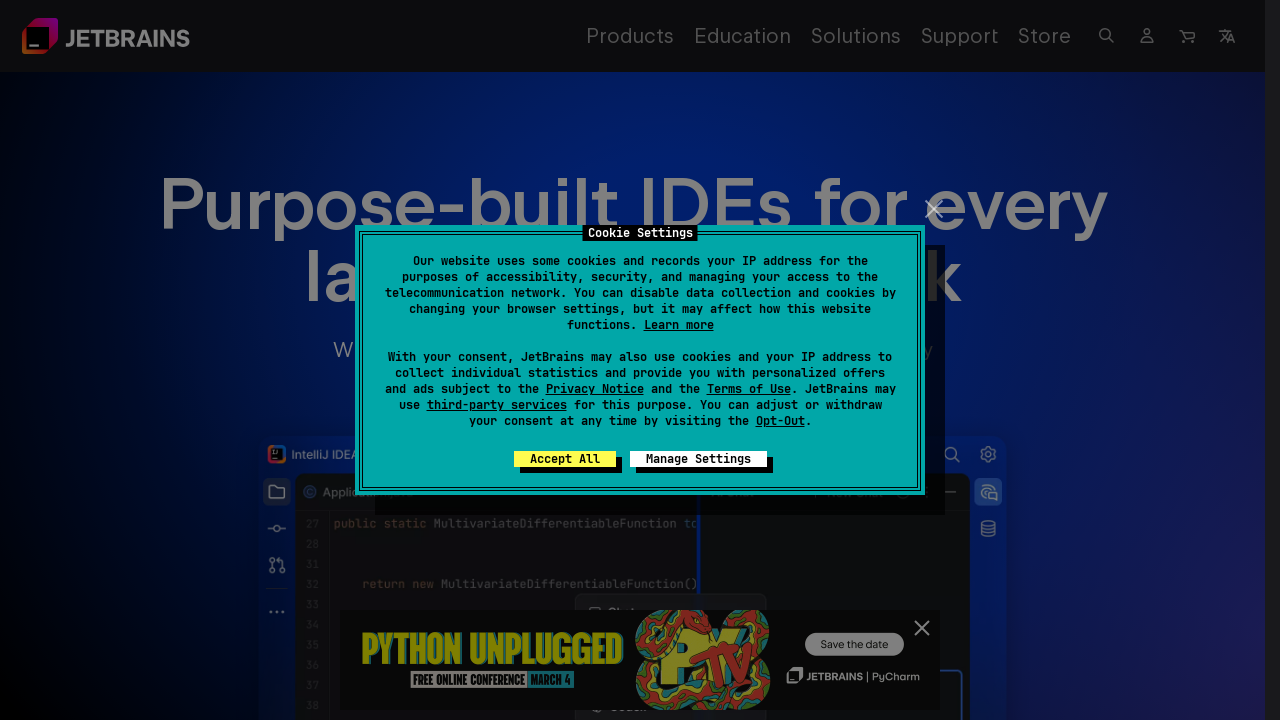

Verified page title is correct: 'JetBrains: Essential tools for software developers and teams'
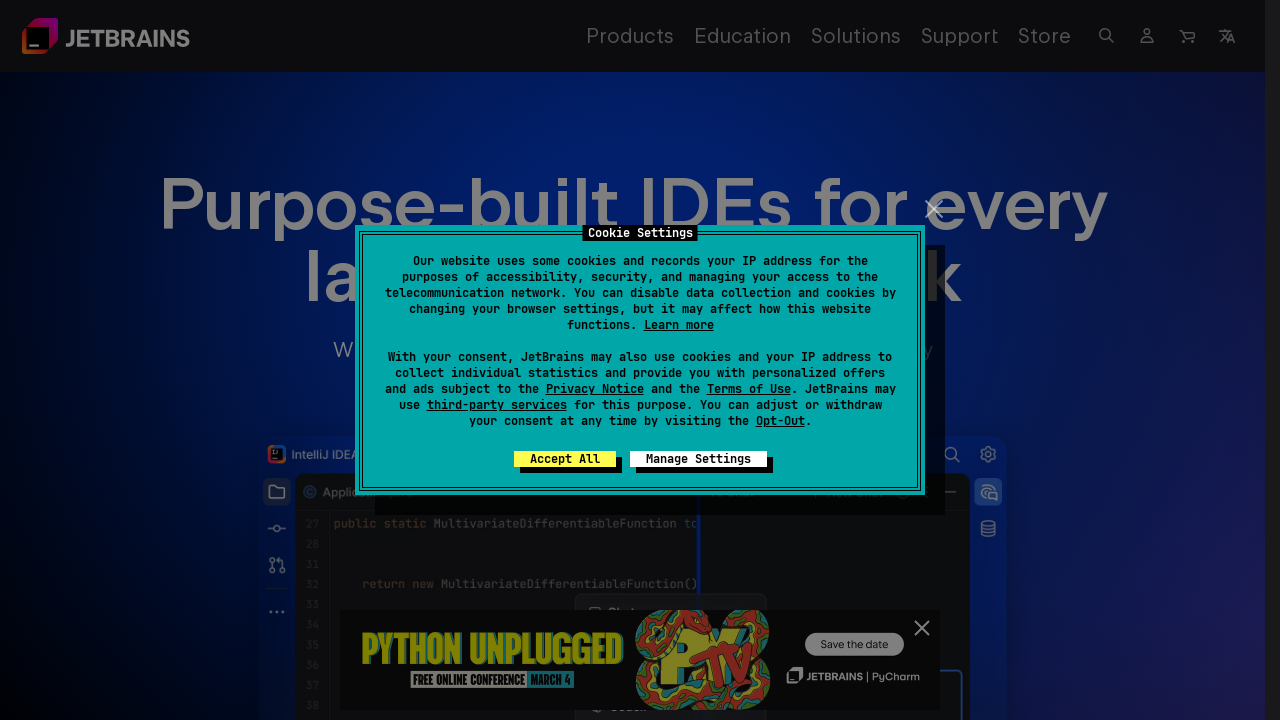

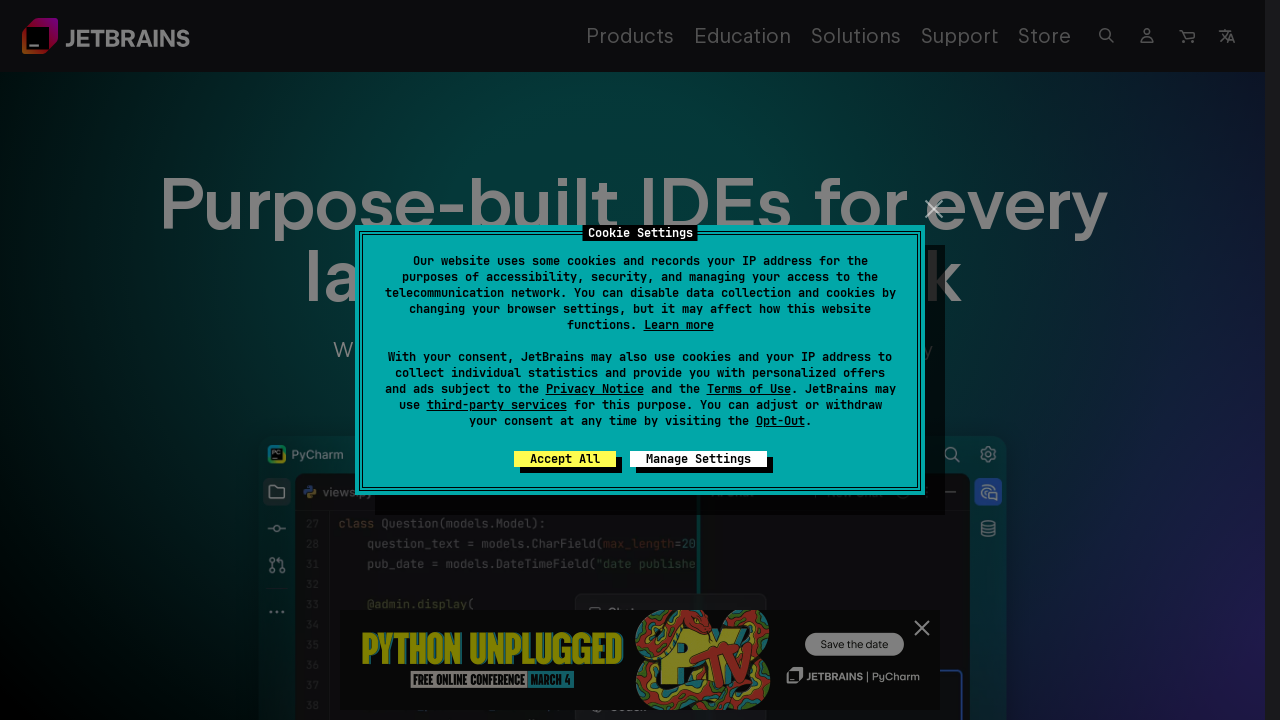